Navigates to the Applitools demo application page and clicks the login button to access the demo app window

Starting URL: https://demo.applitools.com

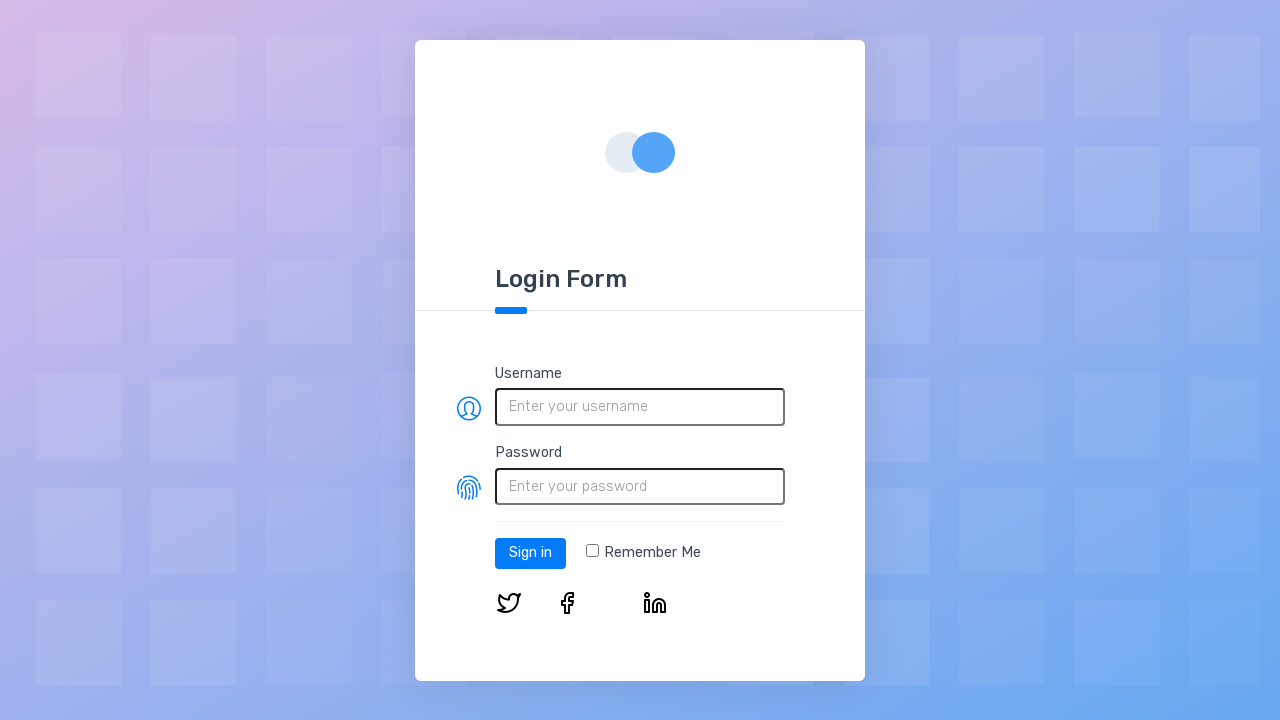

Home page loaded and login button is visible
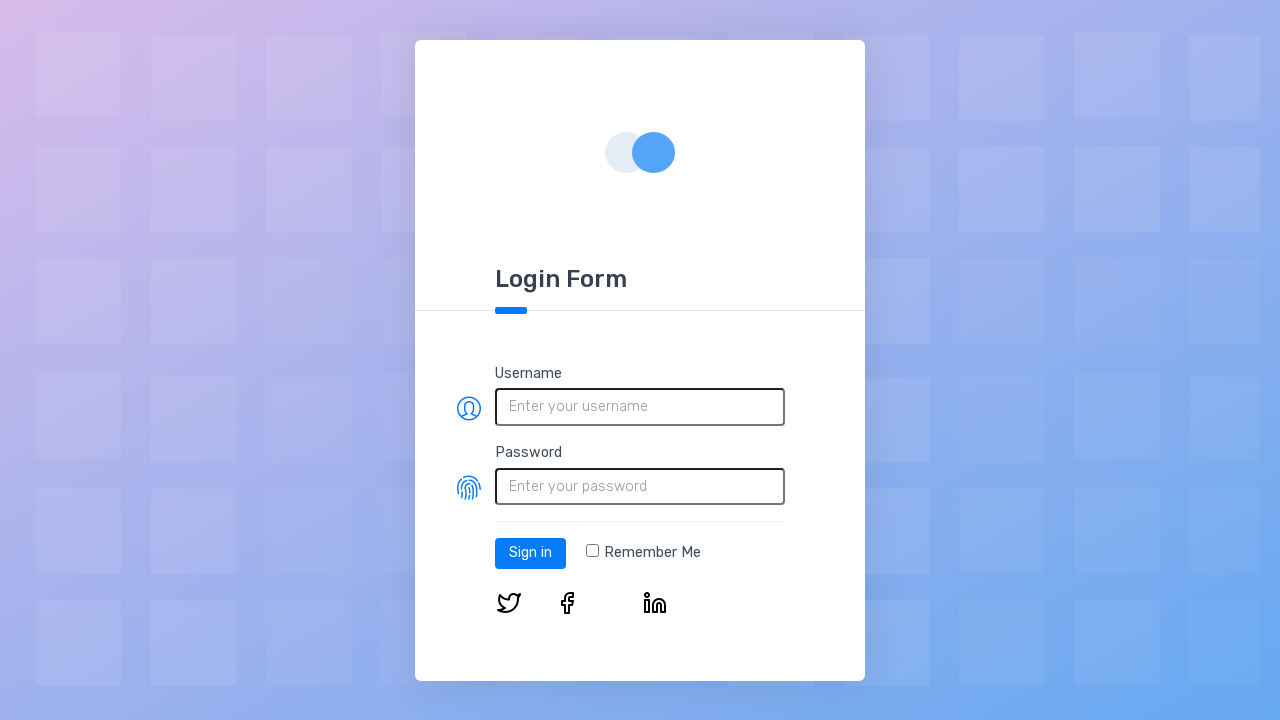

Clicked login button to access demo app at (530, 553) on #log-in
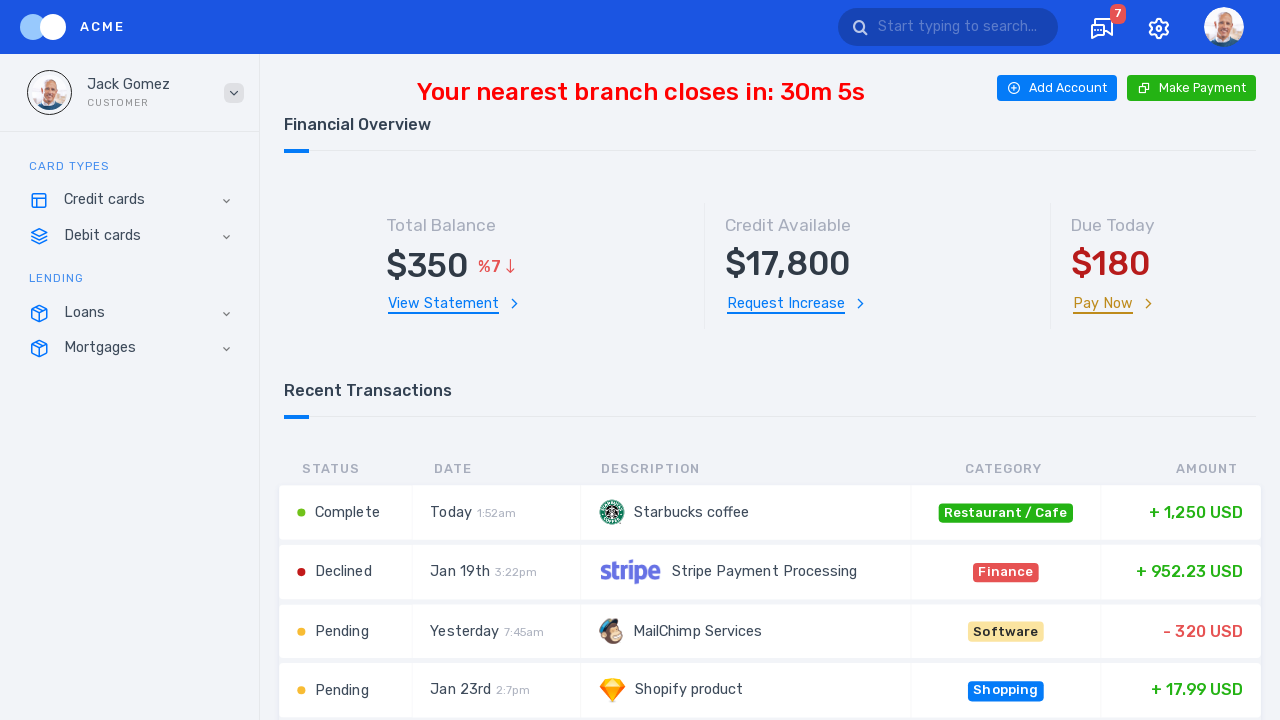

Demo app window loaded and network idle
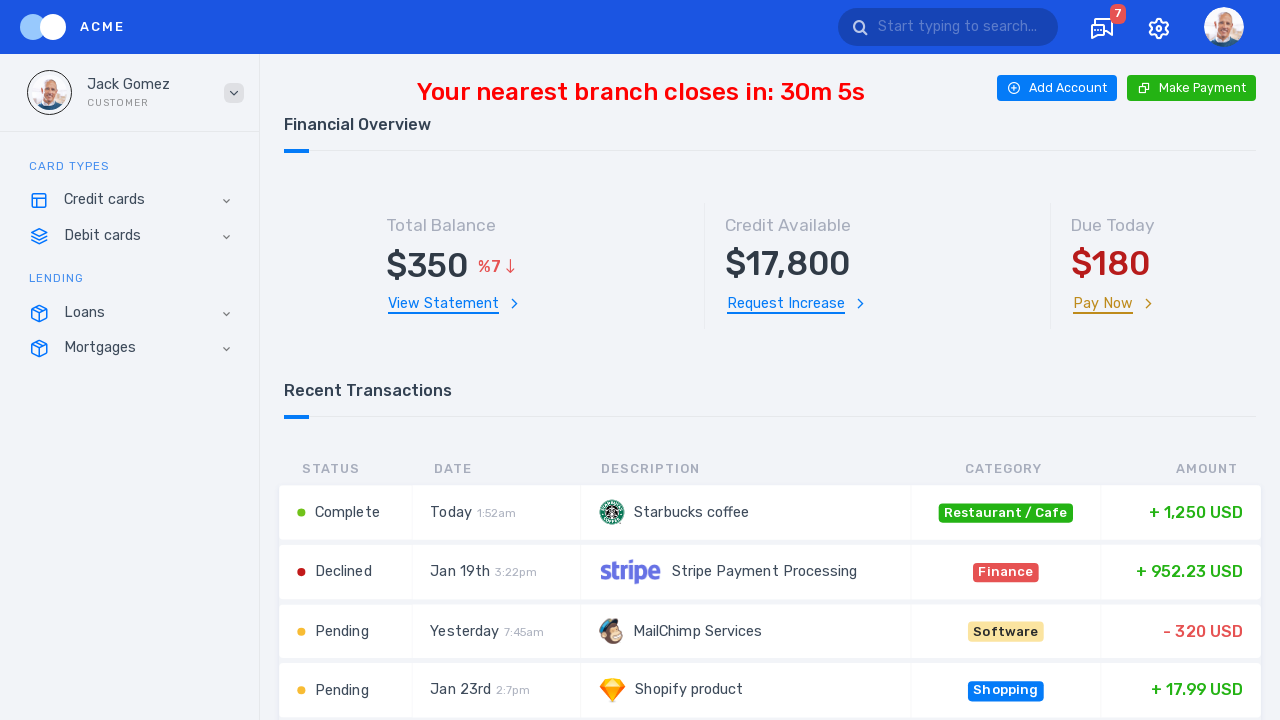

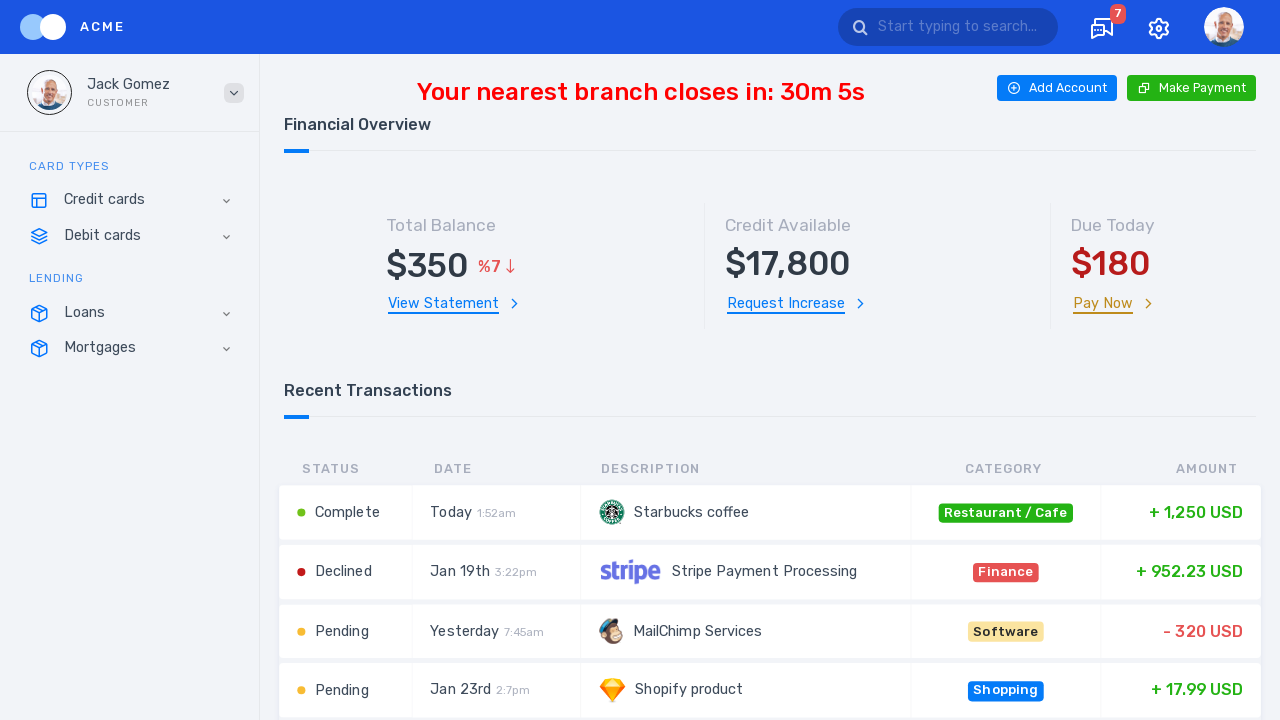